Tests JavaScript prompt popup handling by navigating to W3Schools tryit page, clicking a button to trigger a prompt popup, entering text into the prompt, and accepting it.

Starting URL: https://www.w3schools.com/js/tryit.asp?filename=tryjs_prompt

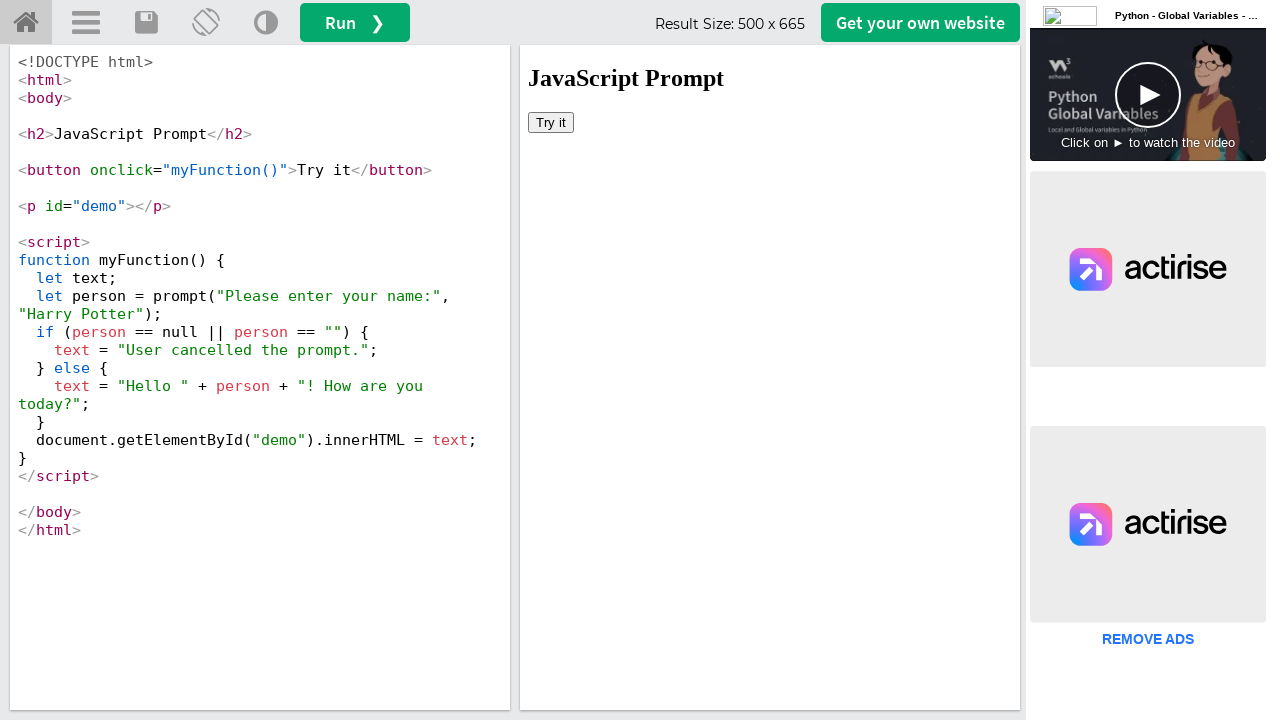

Located iframe with ID 'iframeResult'
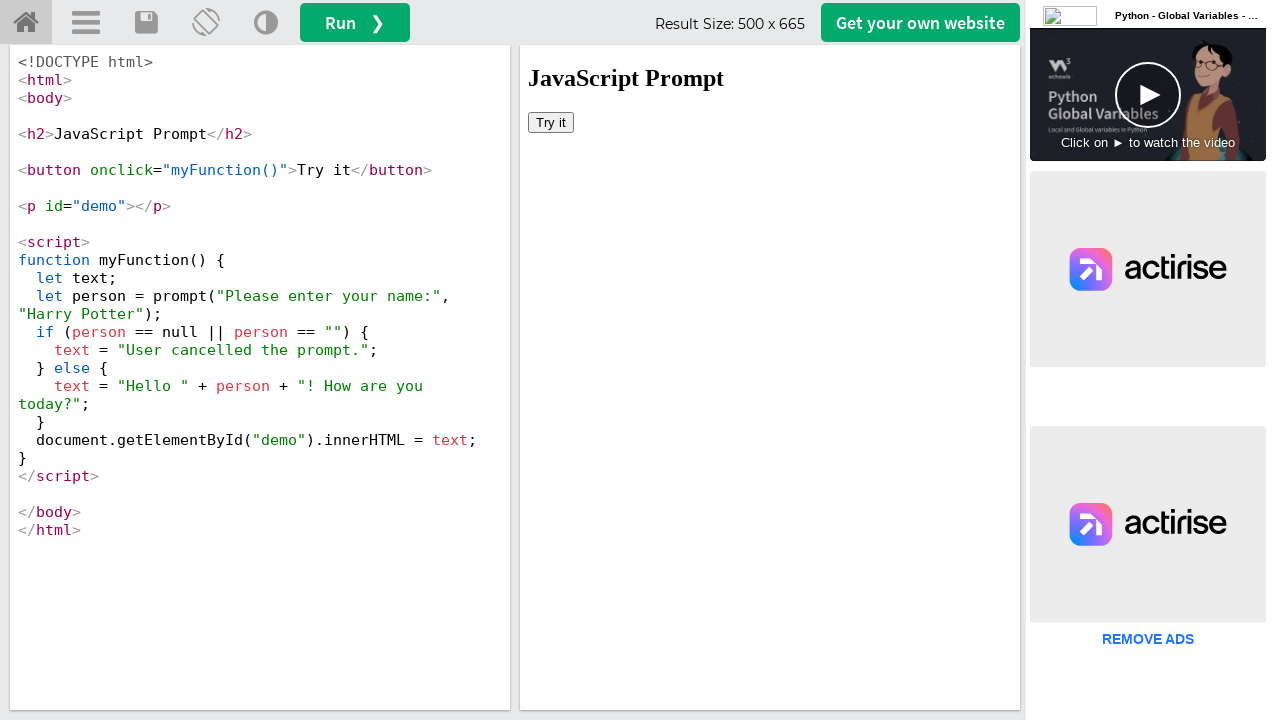

Clicked 'Try it' button to trigger prompt popup at (551, 122) on #iframeResult >> internal:control=enter-frame >> xpath=//button[text()='Try it']
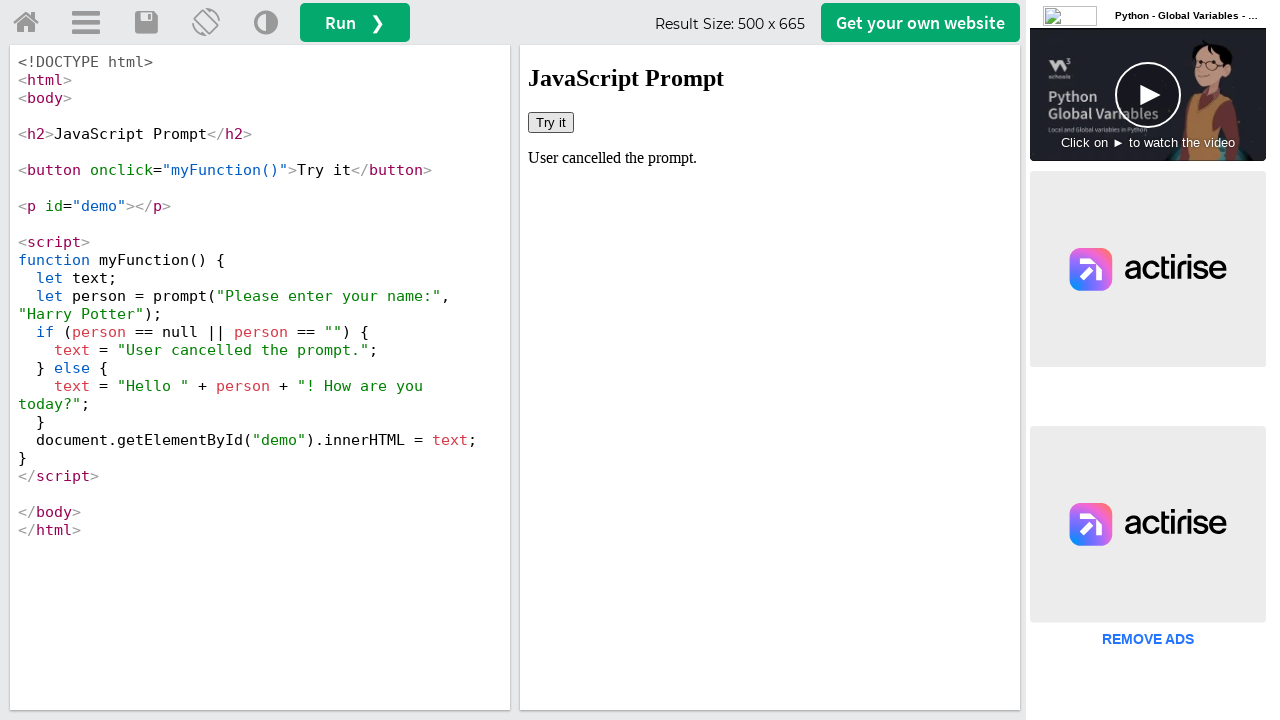

Set up dialog event listener
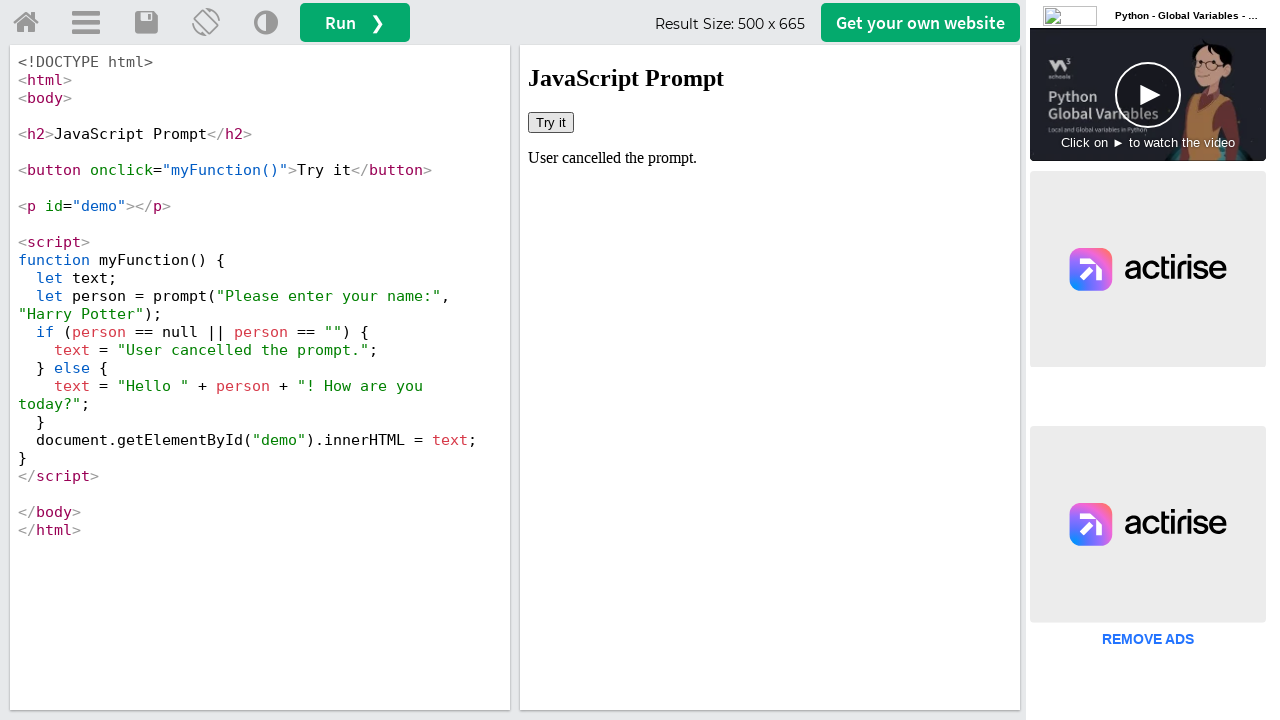

Removed previous dialog event listener
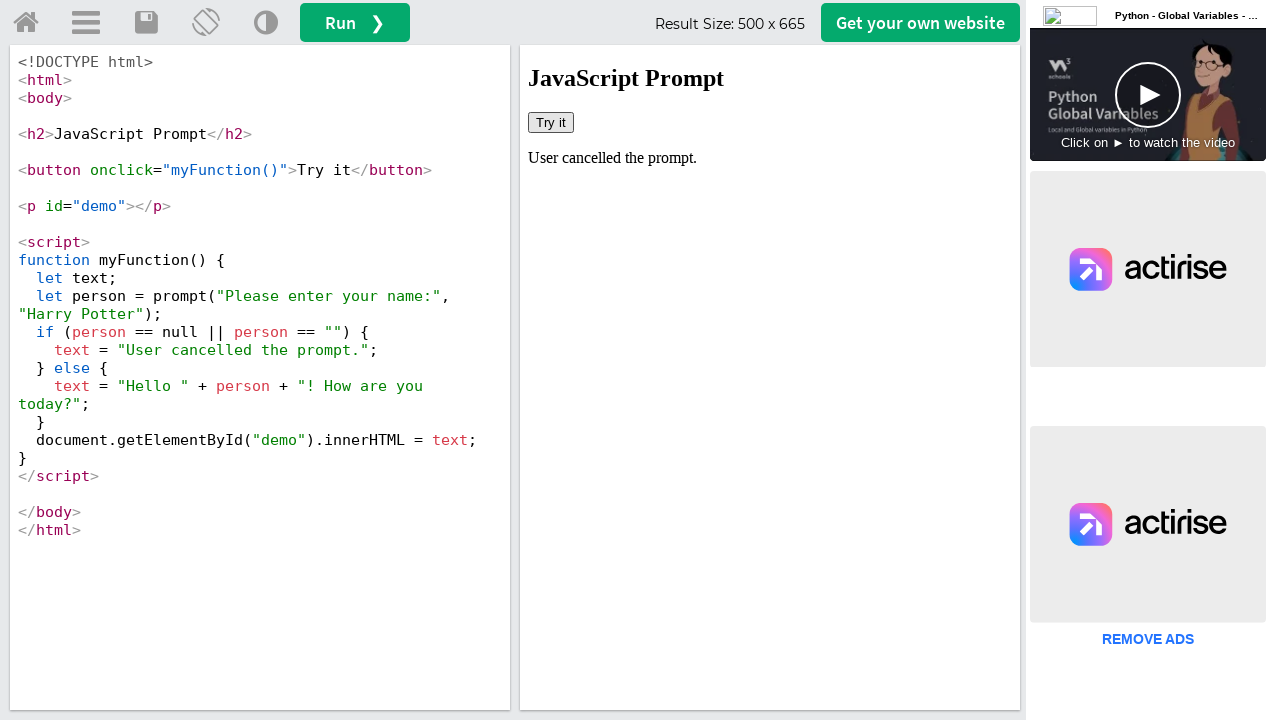

Set up one-time dialog handler to accept prompt with text 'Selenium students'
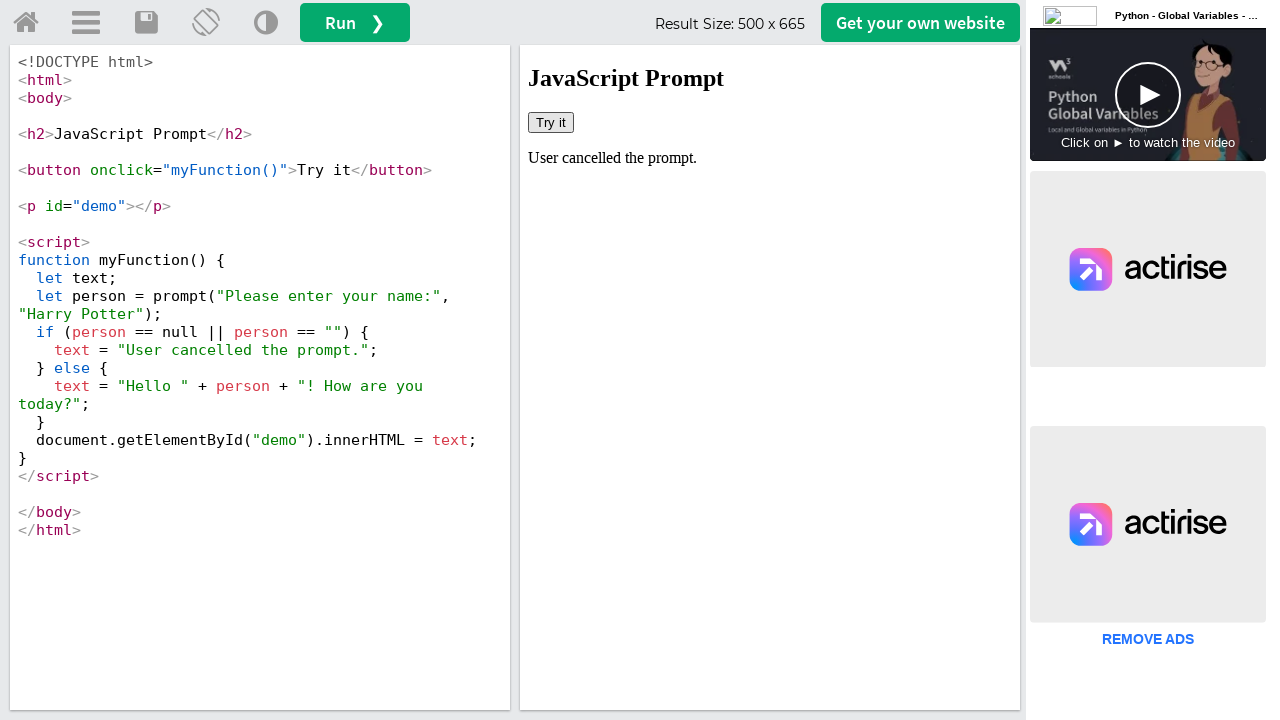

Clicked 'Try it' button to trigger prompt popup with handler ready at (551, 122) on #iframeResult >> internal:control=enter-frame >> xpath=//button[text()='Try it']
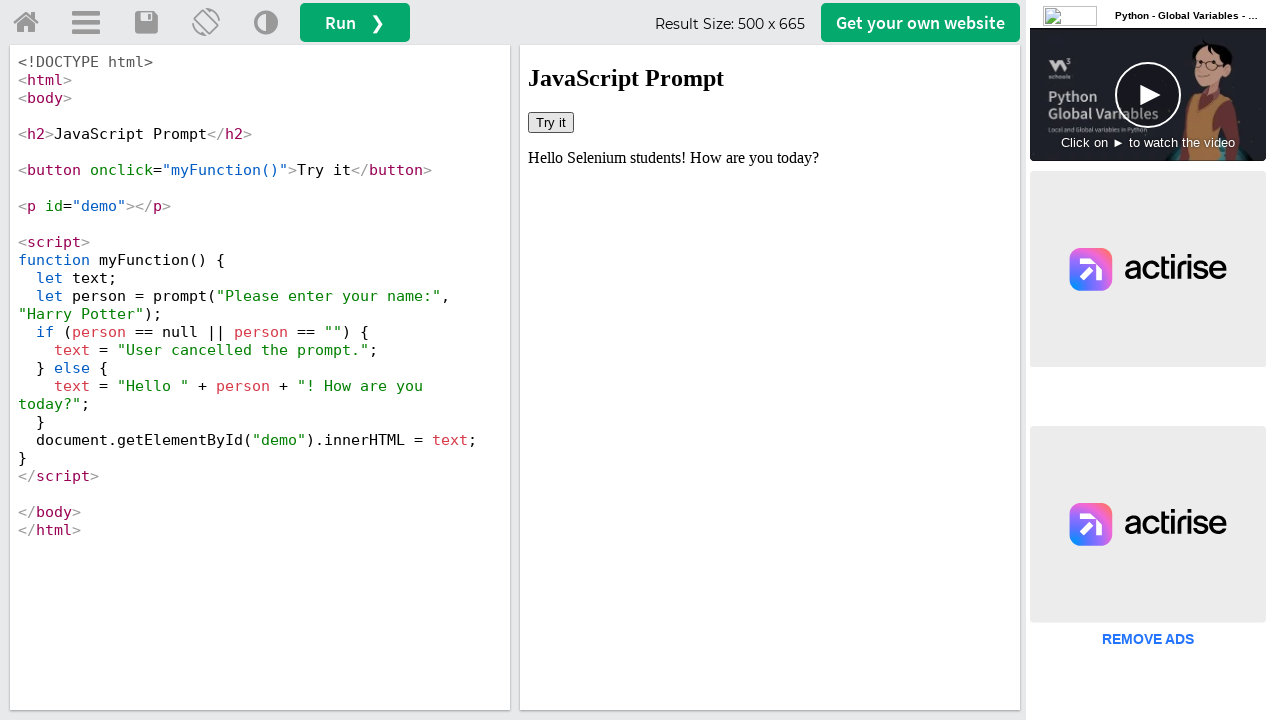

Waited 1 second for dialog interaction to complete
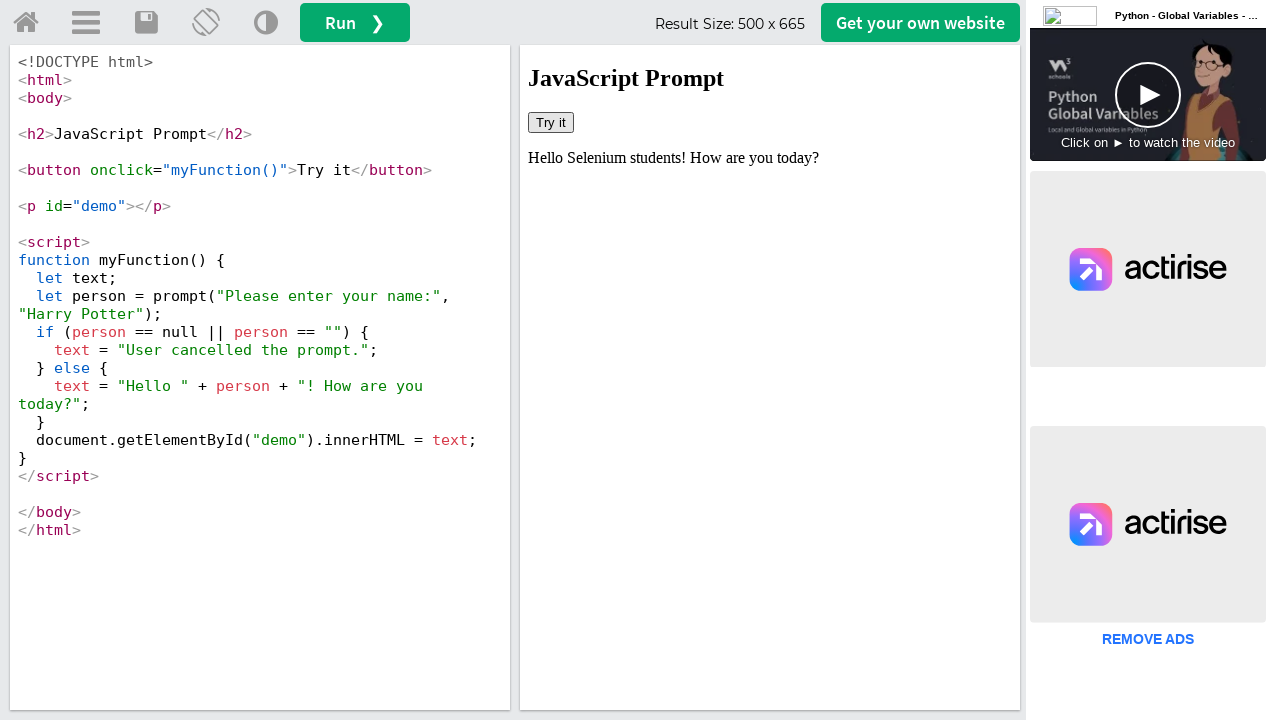

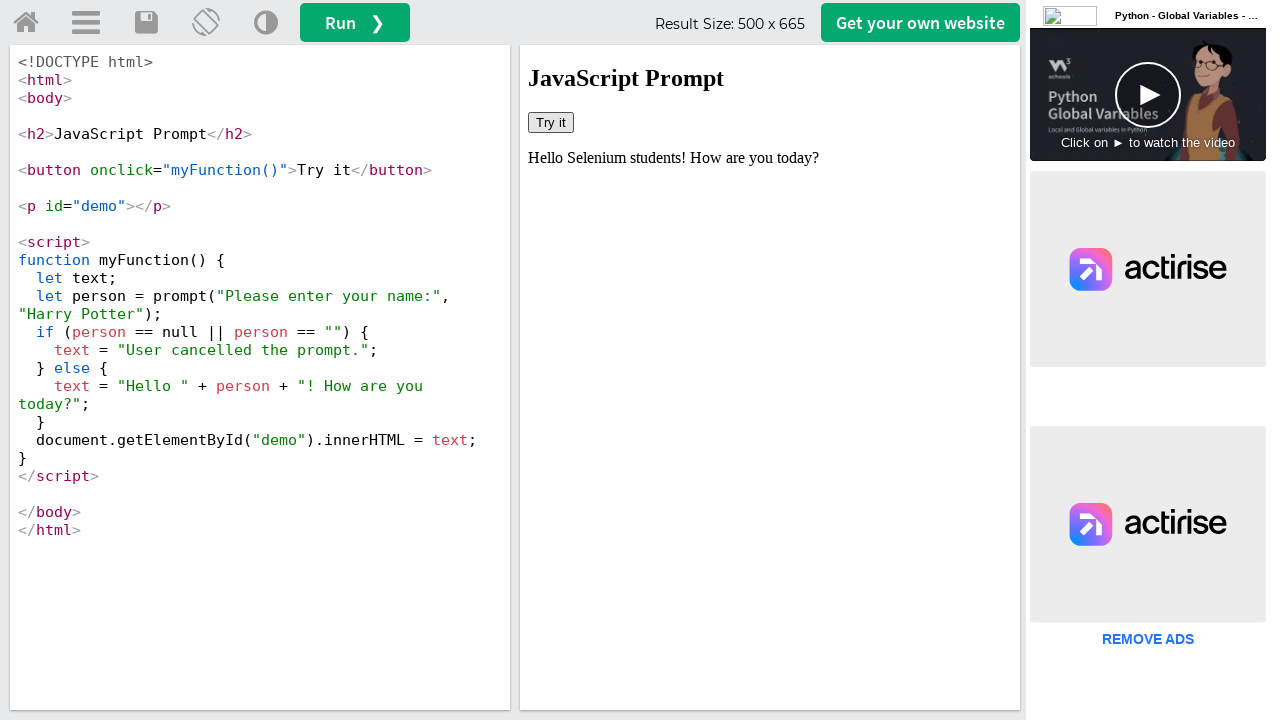